Tests mouse movement functionality by moving the mouse to a parent element and verifying the position

Starting URL: http://guinea-pig.webdriver.io/pointer.html

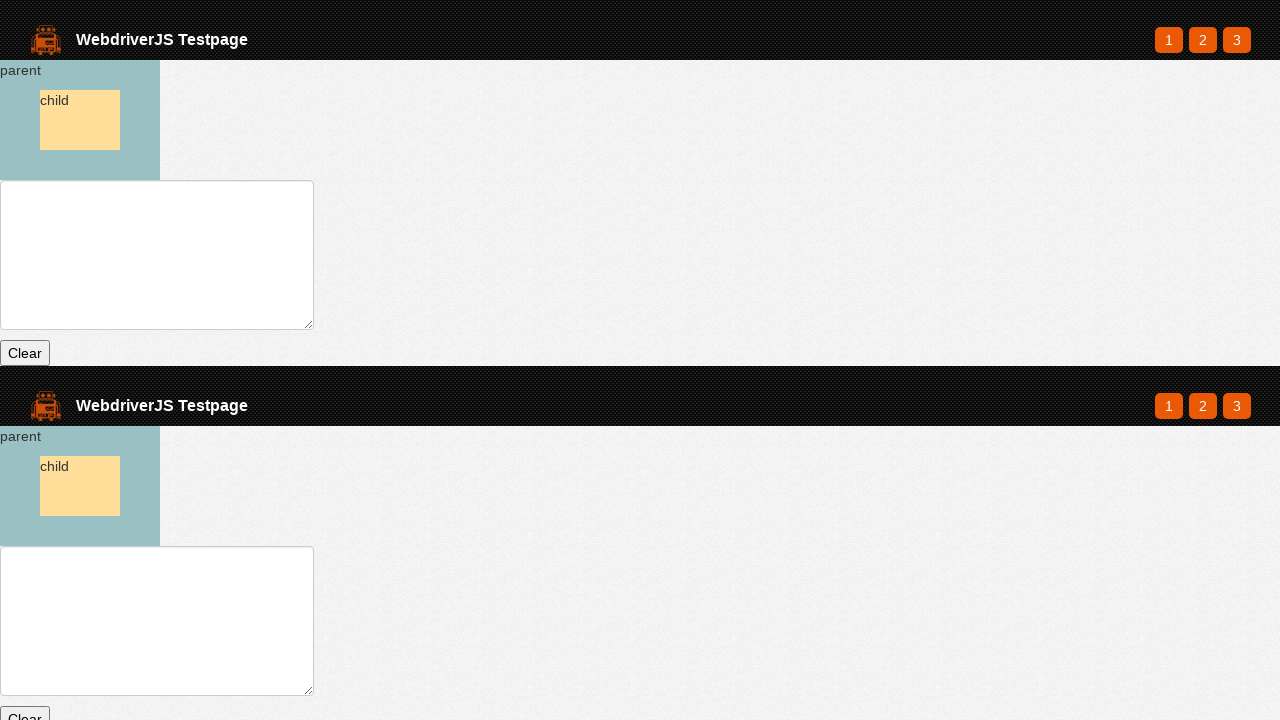

Waited for parent element to load
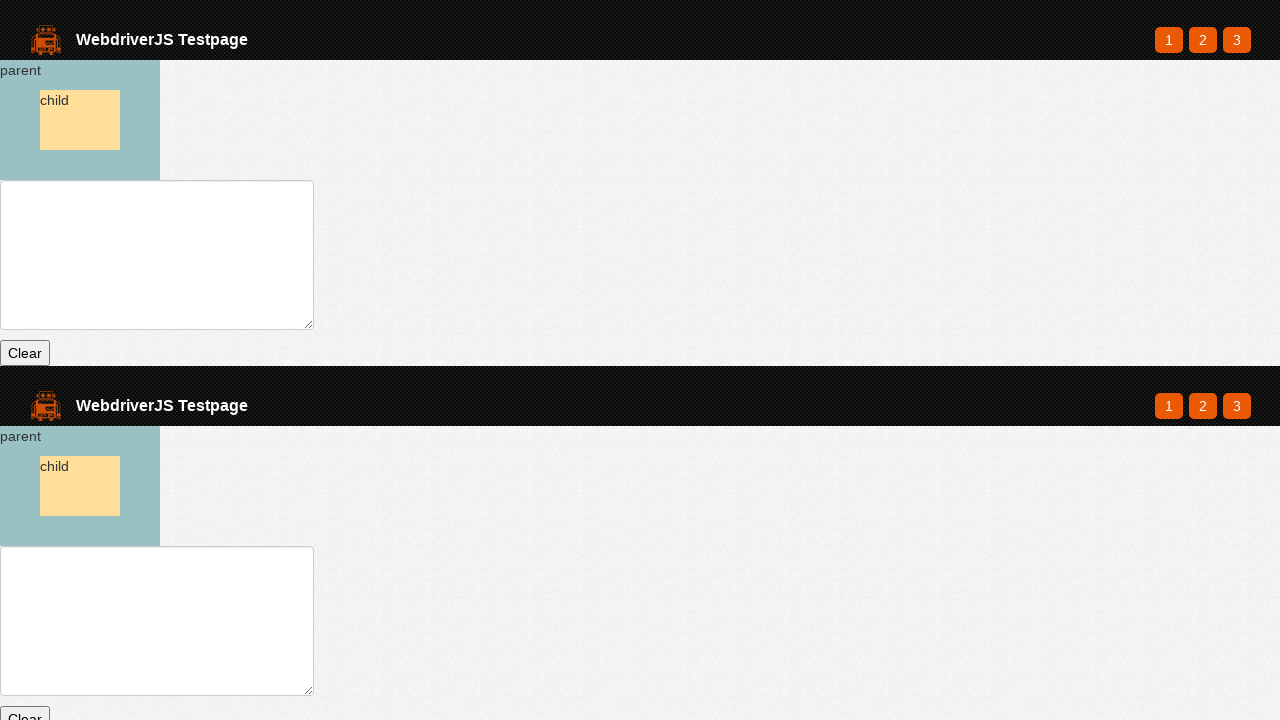

Moved mouse to parent element at (80, 120) on #parent
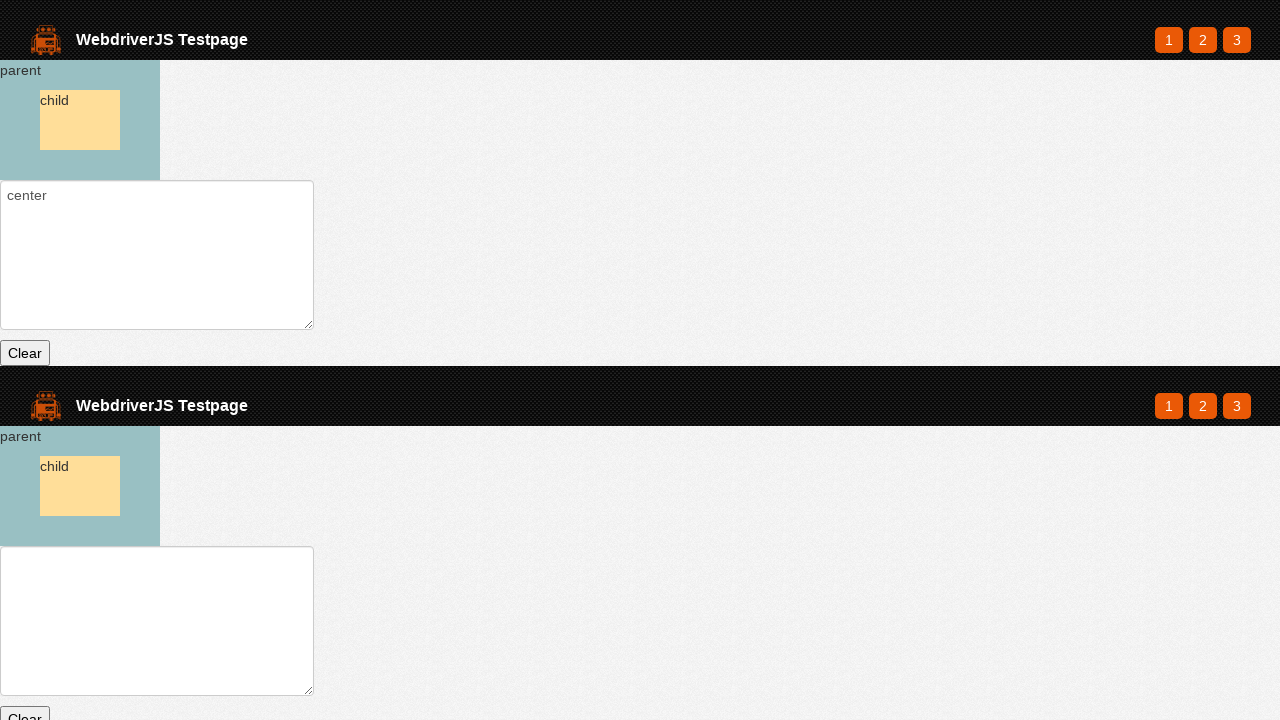

Verified mouse position was updated in text field
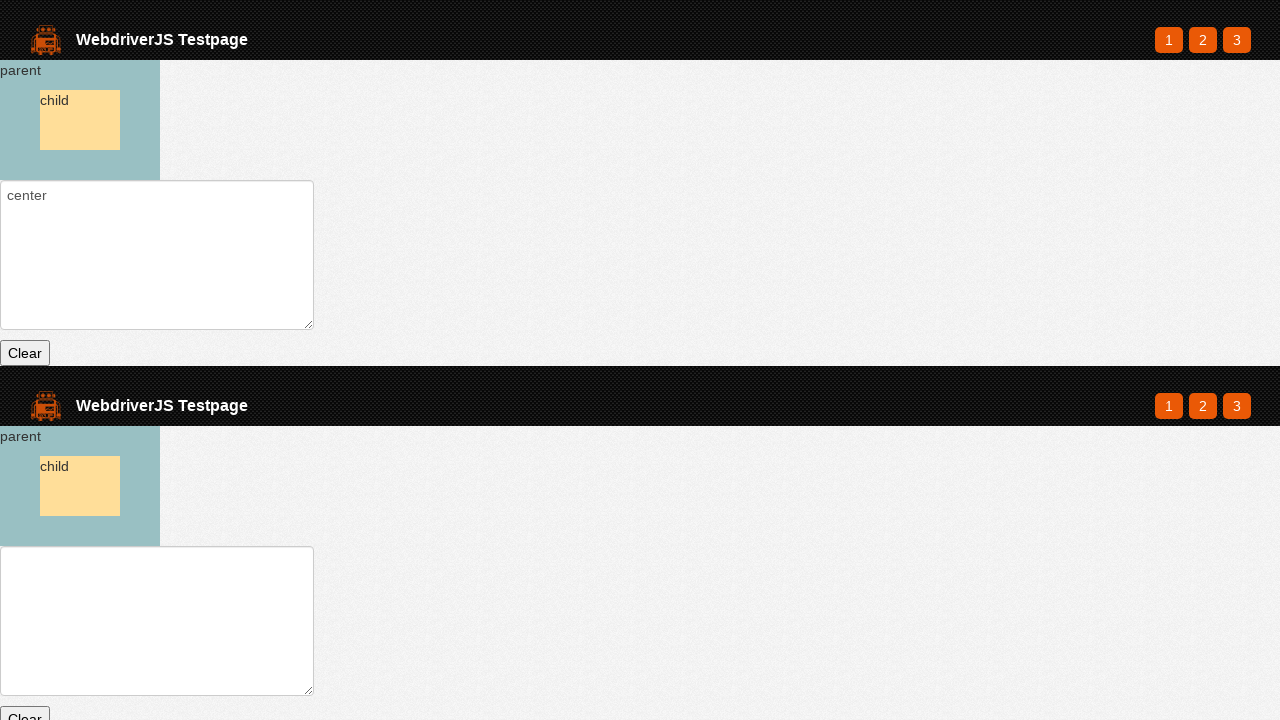

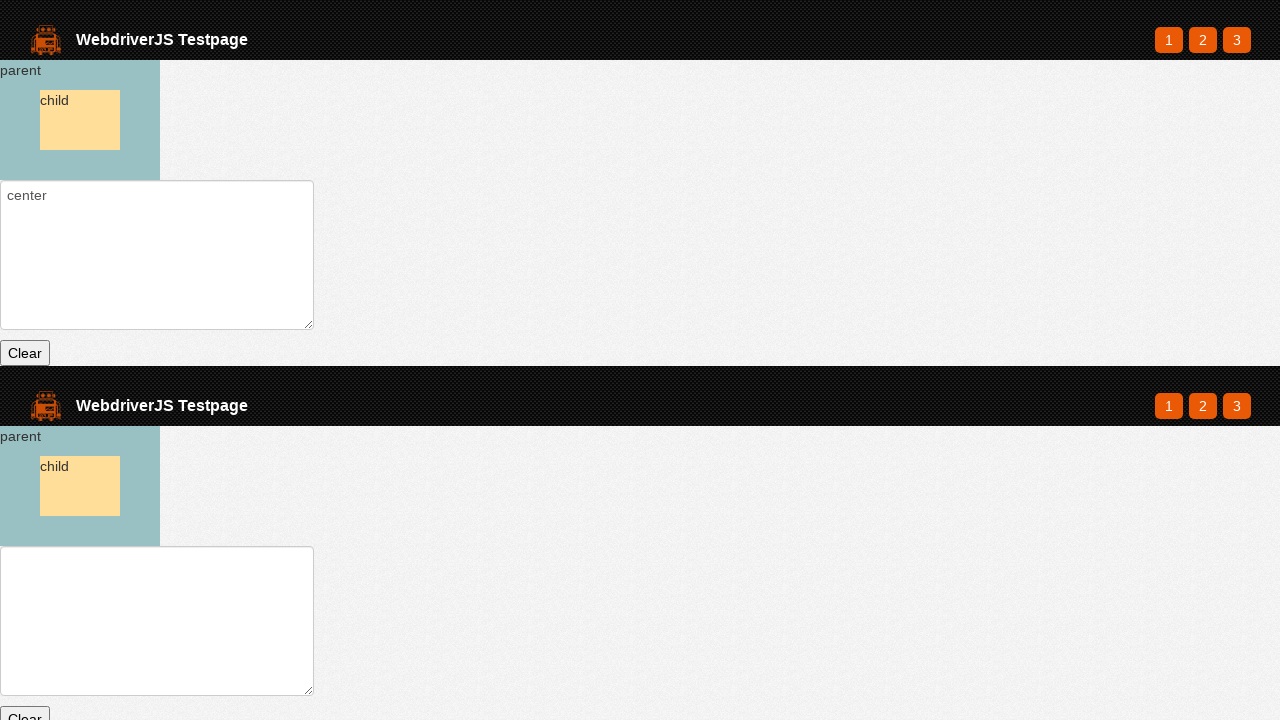